Navigates to the OrangeHRM demo login page and waits for it to load, verifying the page is accessible.

Starting URL: https://opensource-demo.orangehrmlive.com/web/index.php/auth/login

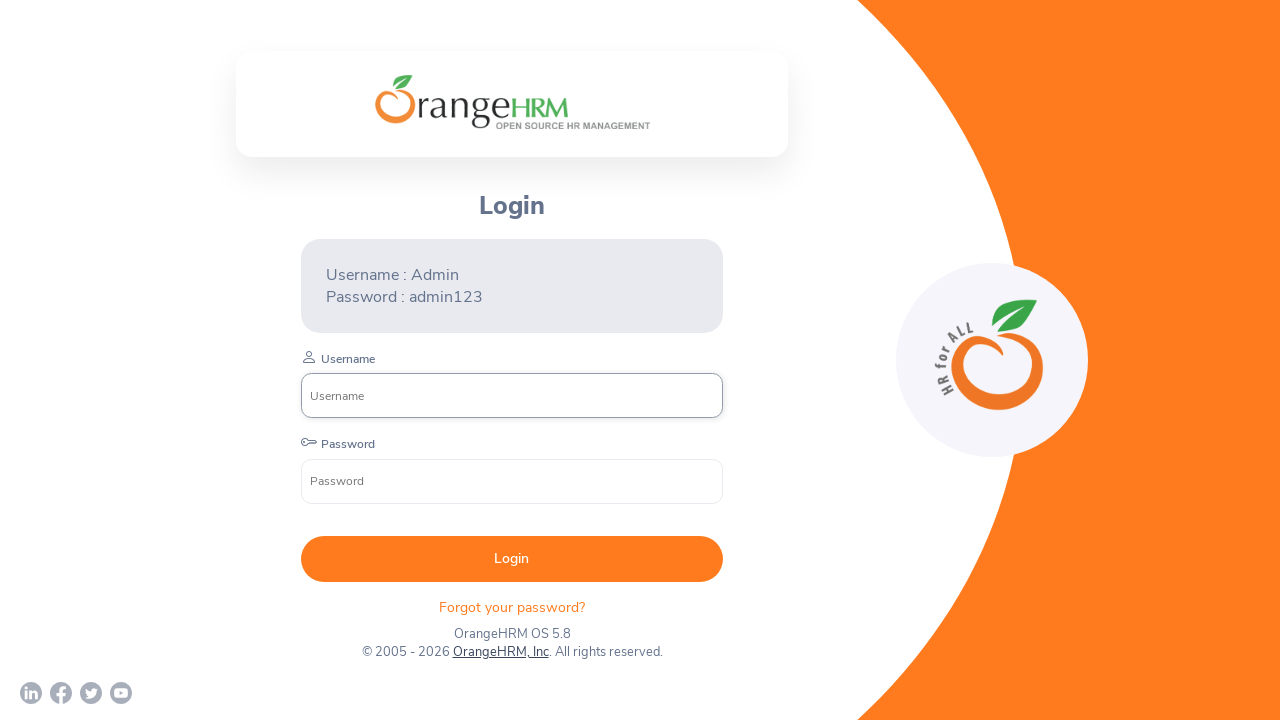

Waited for page to reach networkidle state
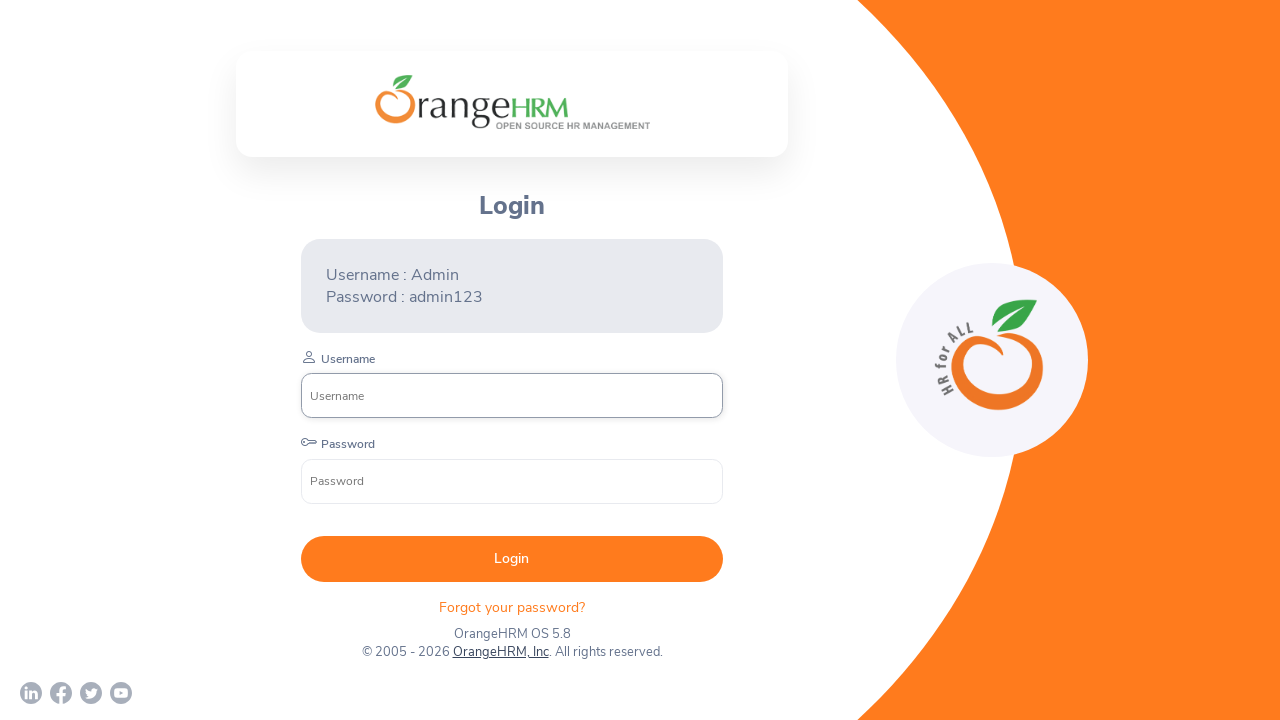

Verified username input field is visible on OrangeHRM login page
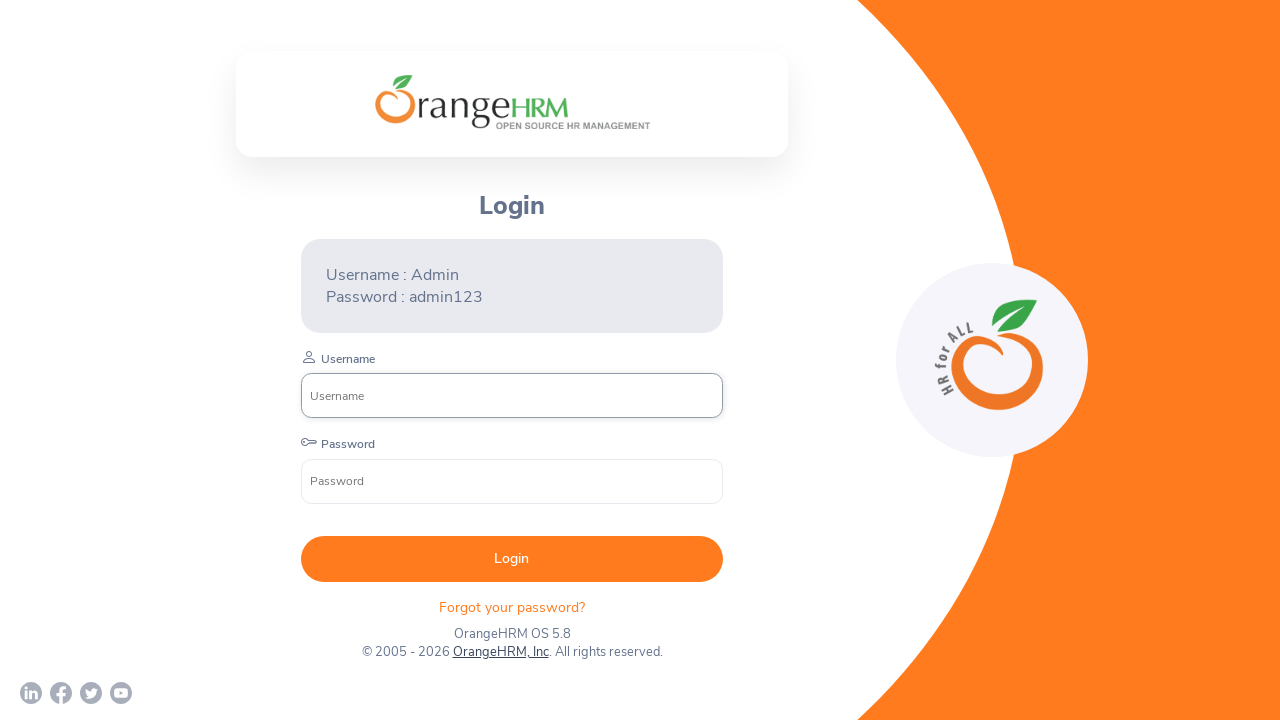

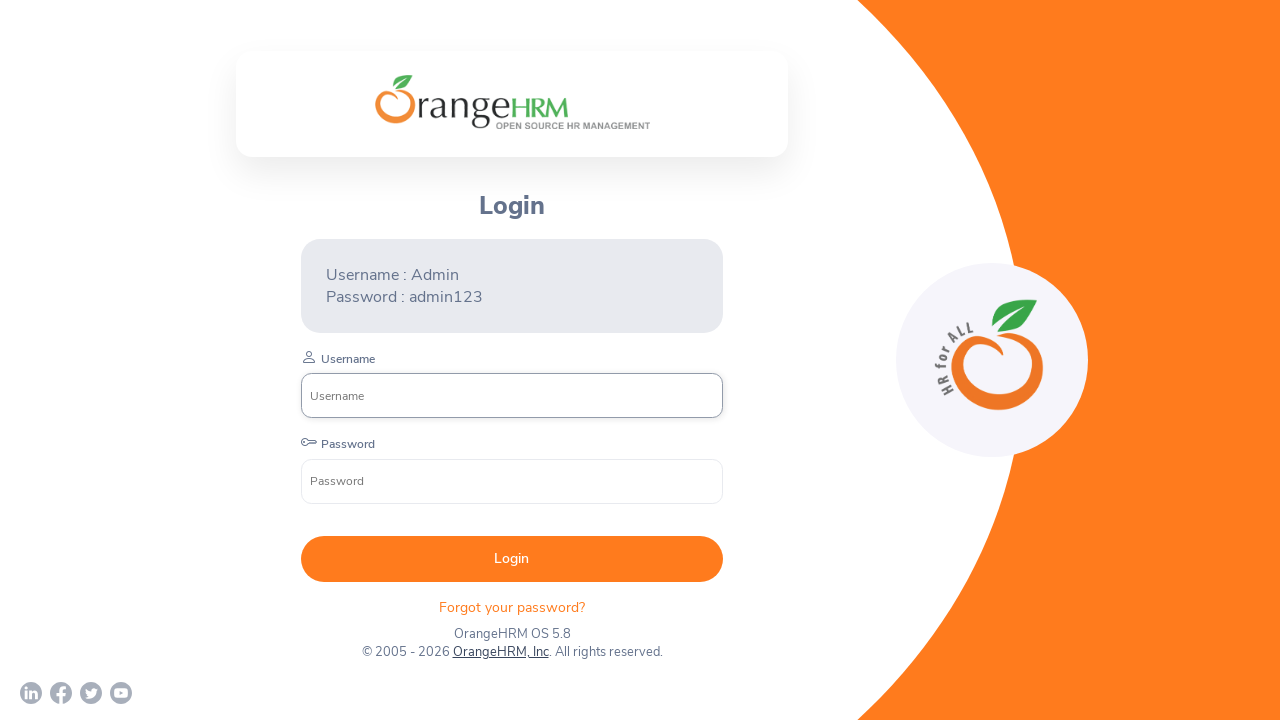